Tests dynamic loading functionality by clicking a Start button and waiting for the "Hello World!" message to become visible after a loading period.

Starting URL: https://the-internet.herokuapp.com/dynamic_loading/1

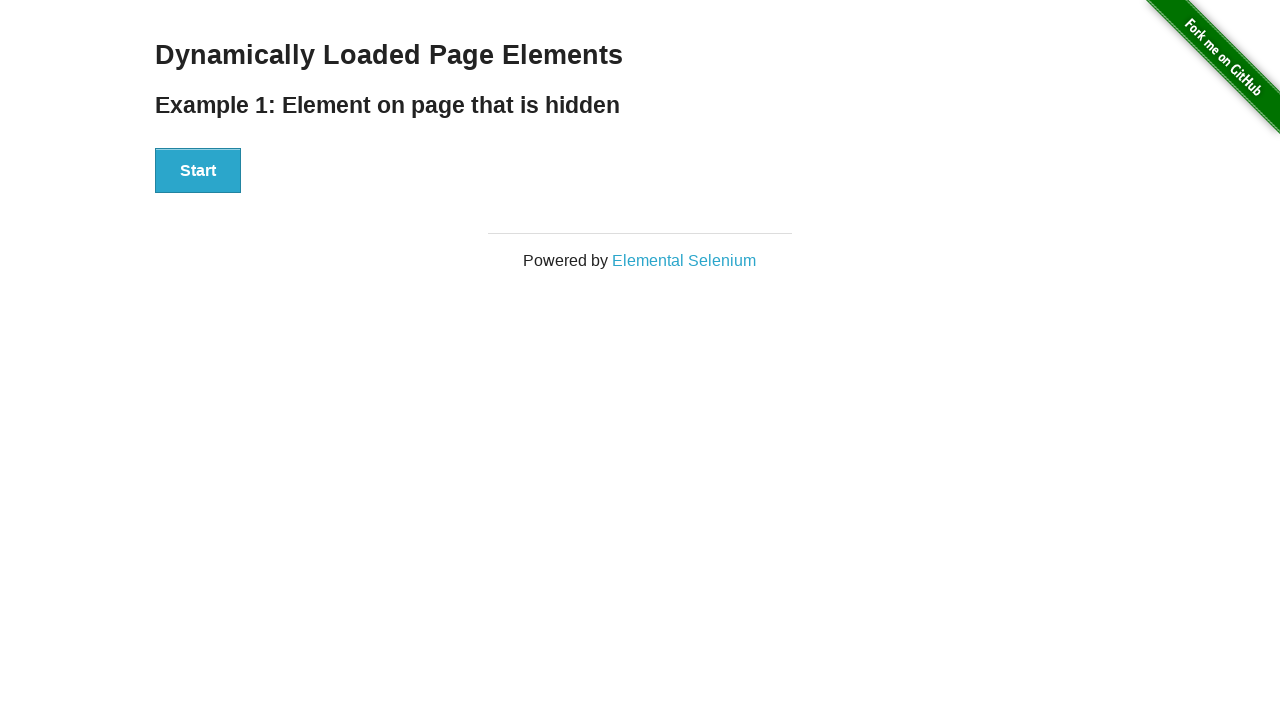

Clicked the Start button to initiate dynamic loading at (198, 171) on xpath=//div[@id='start']/button
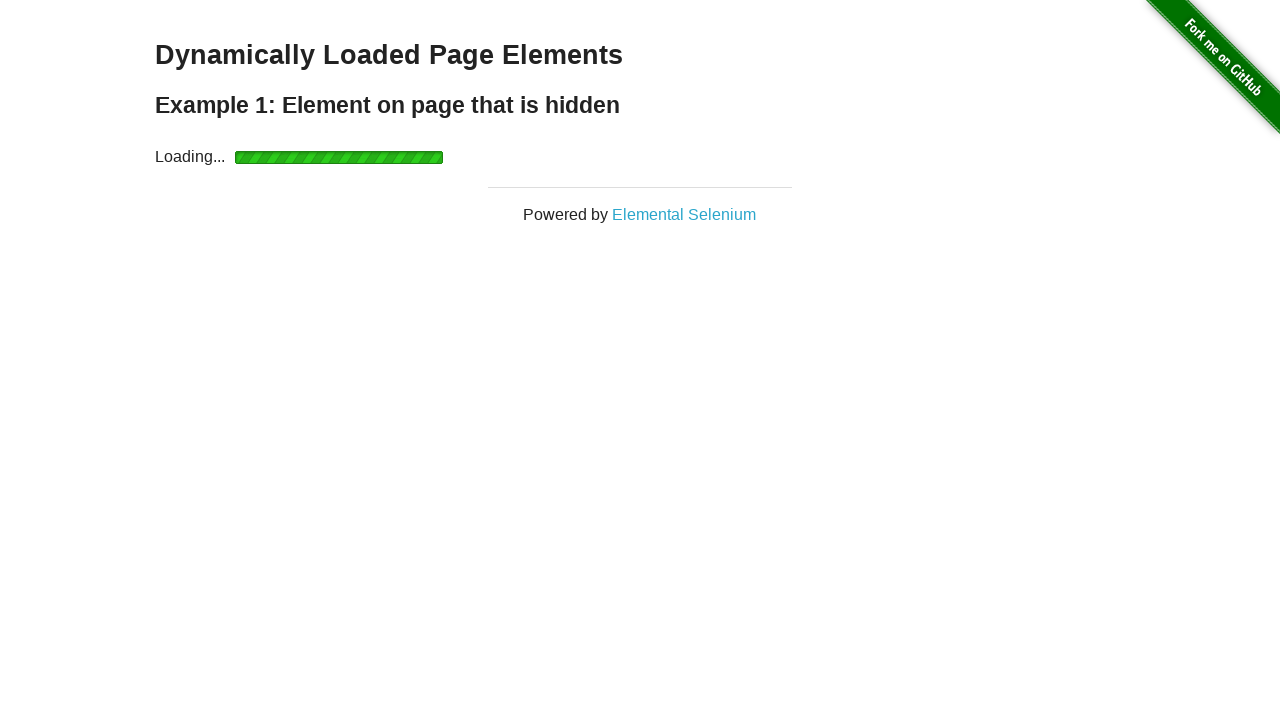

Waited for the finish element to become visible after loading period
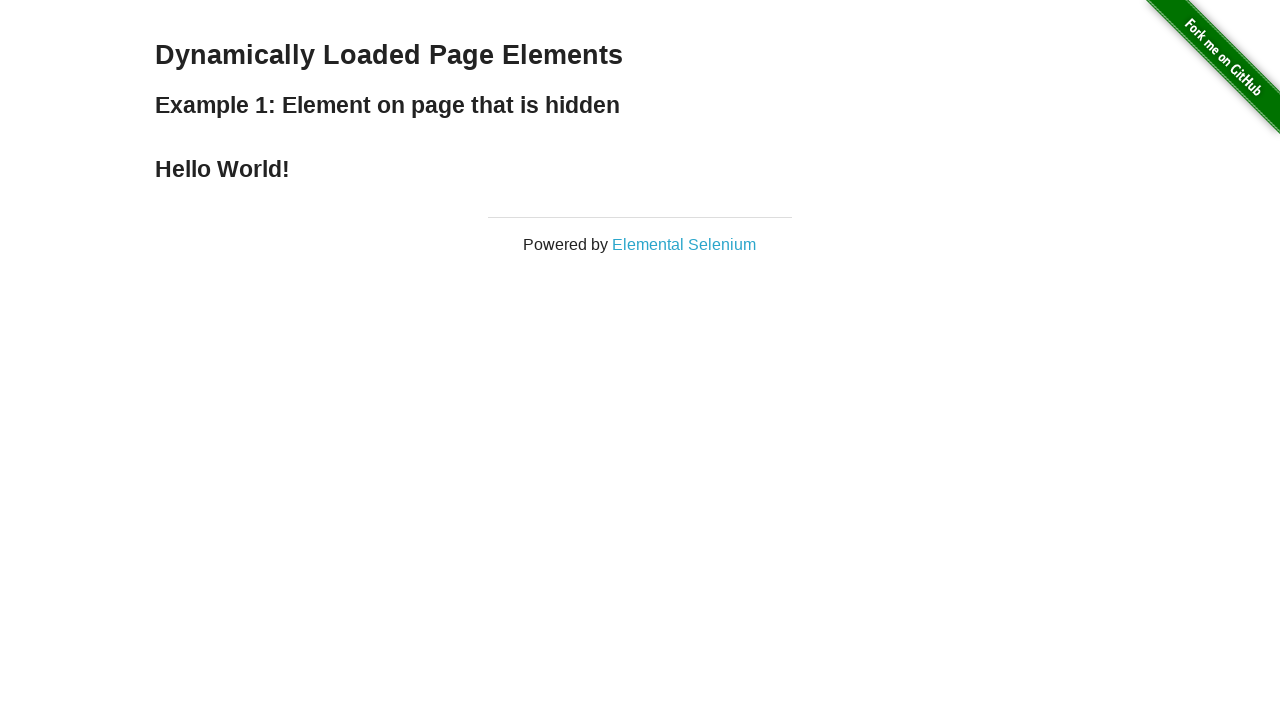

Located the finish element containing the message
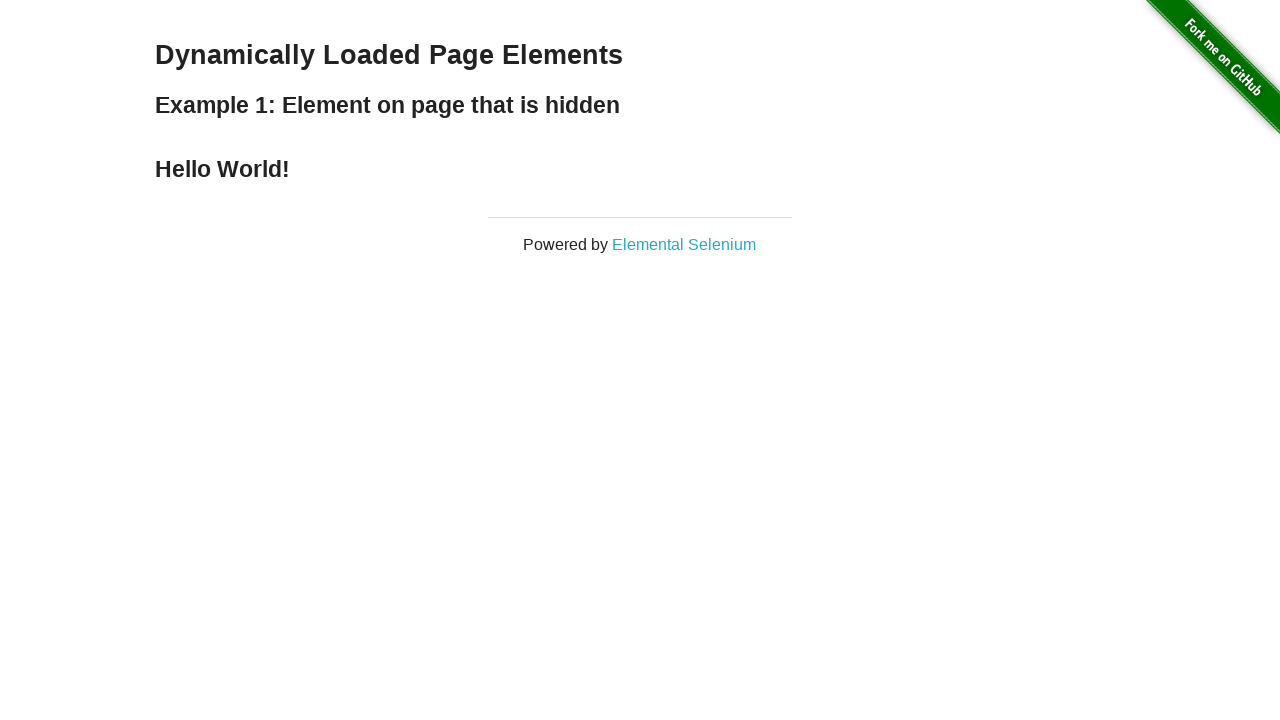

Verified that 'Hello World!' message is present in the finish element
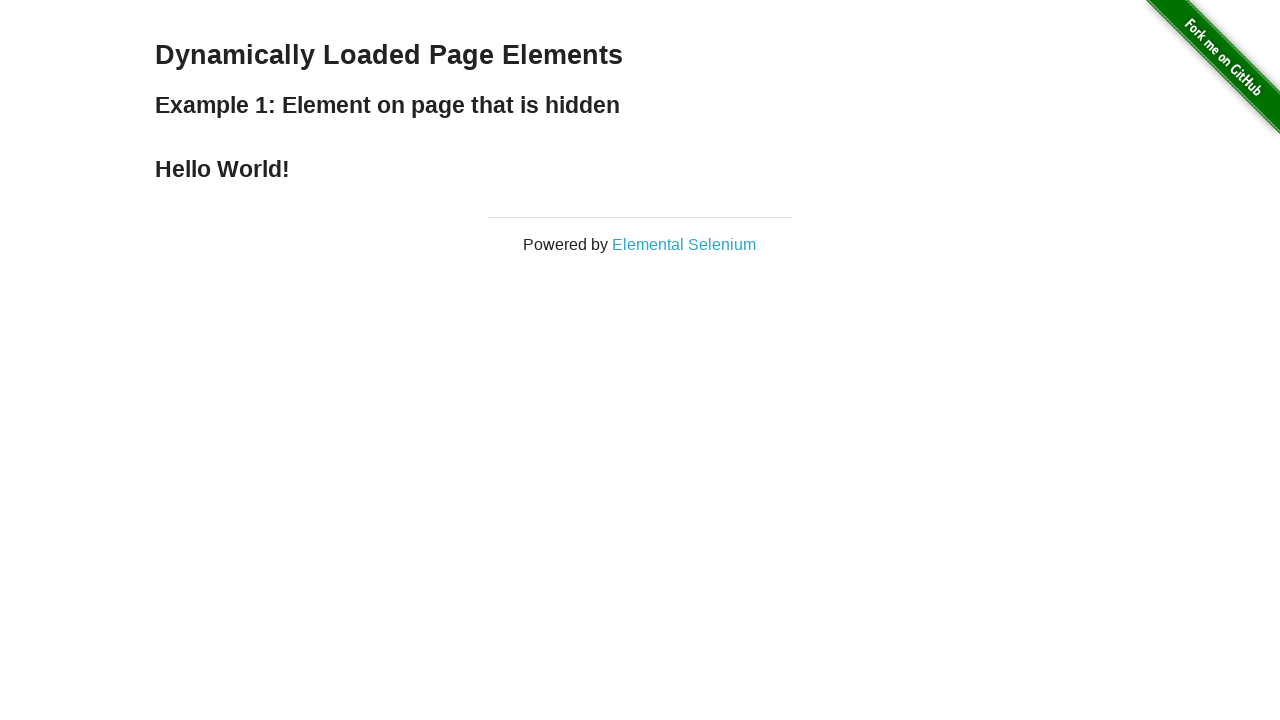

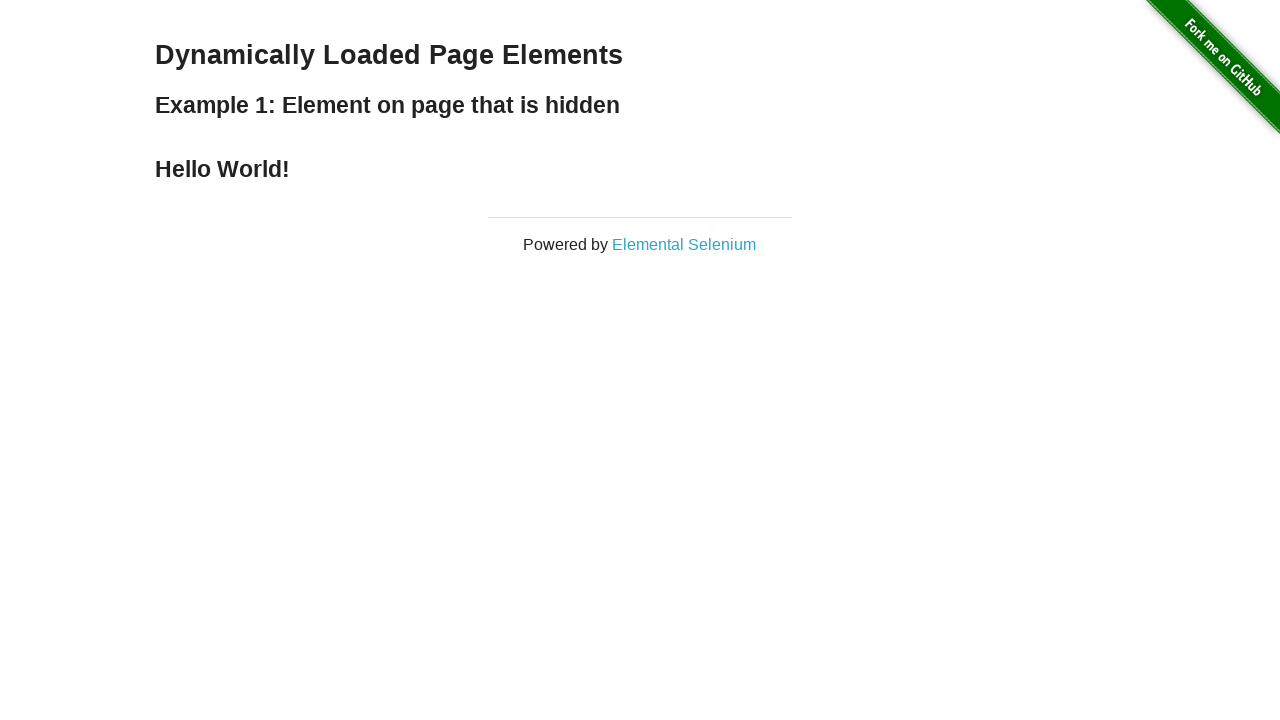